Tests input field functionality by entering a numeric value, clearing the field, and entering a different value to verify basic input operations work correctly.

Starting URL: https://the-internet.herokuapp.com/inputs

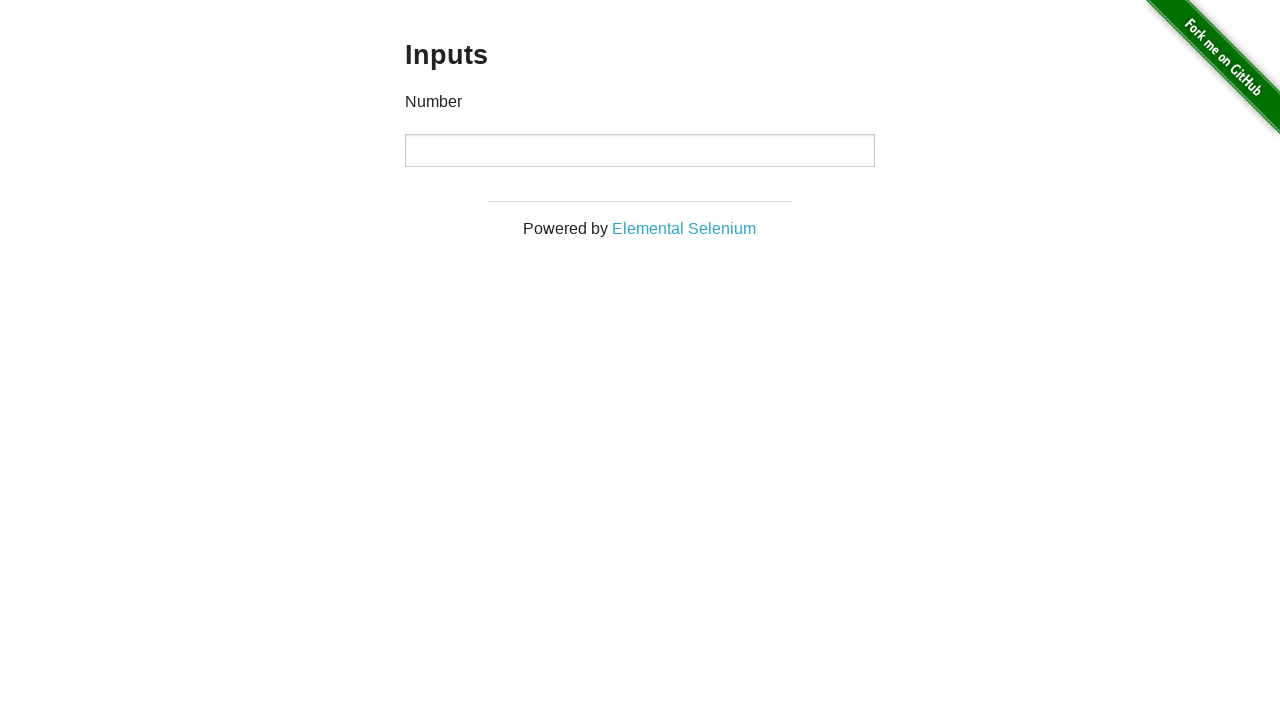

Entered numeric value 1000 into input field on input
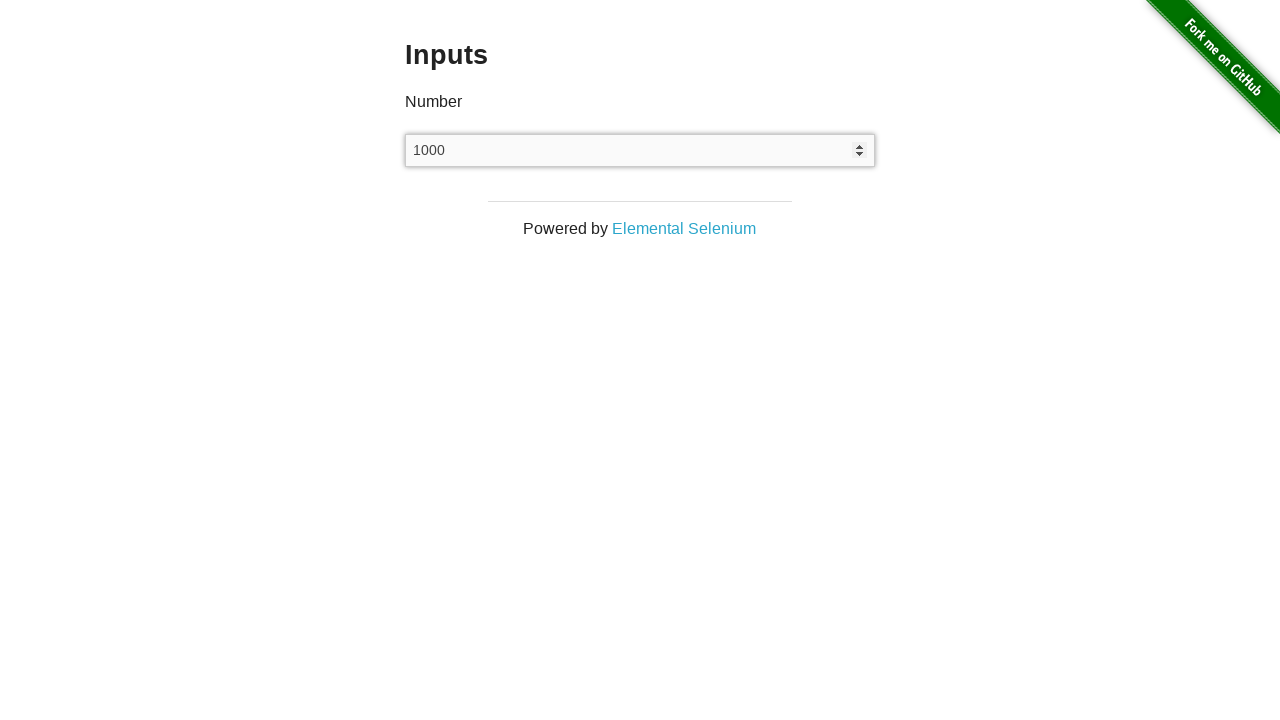

Waited 1 second to observe the entered value
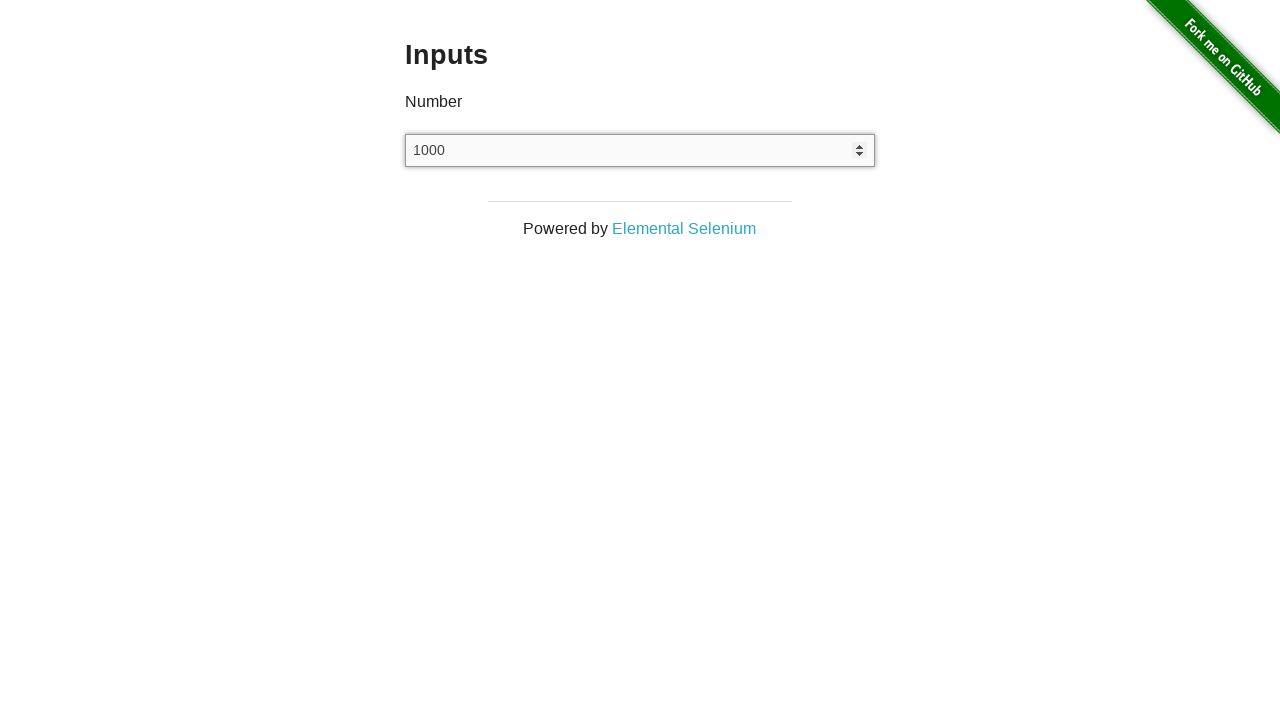

Cleared the input field on input
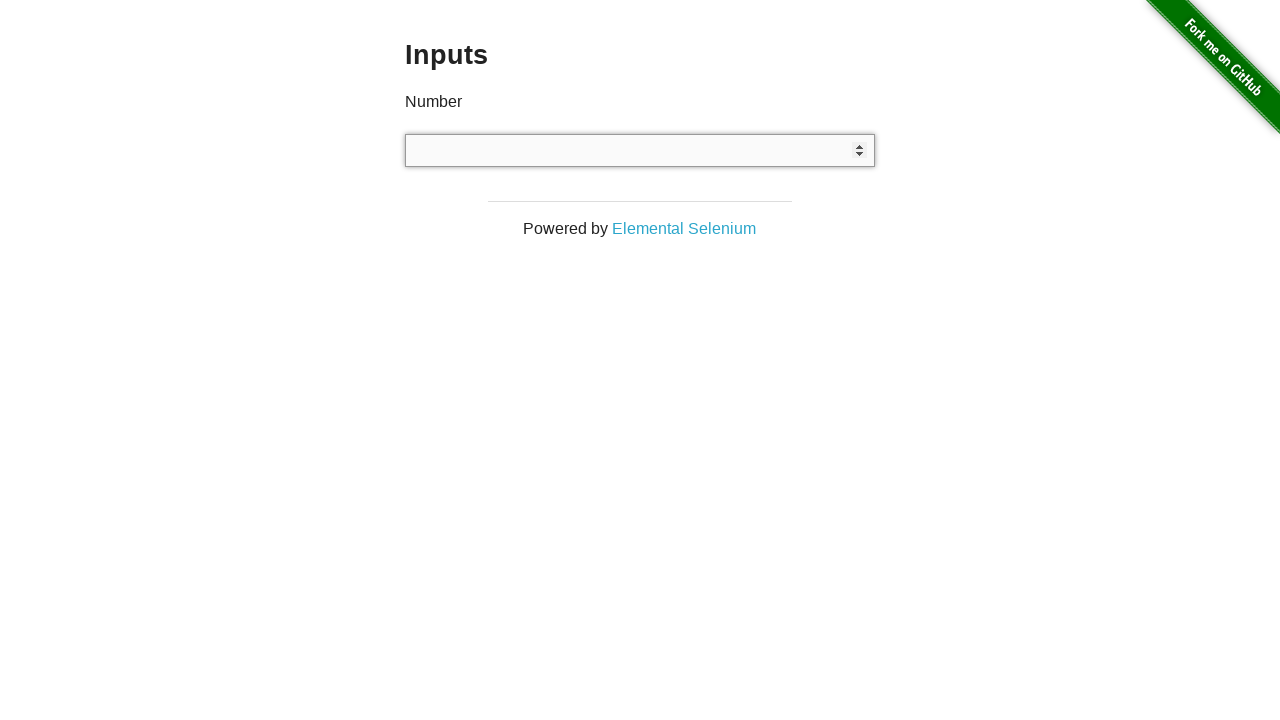

Waited 1 second after clearing the field
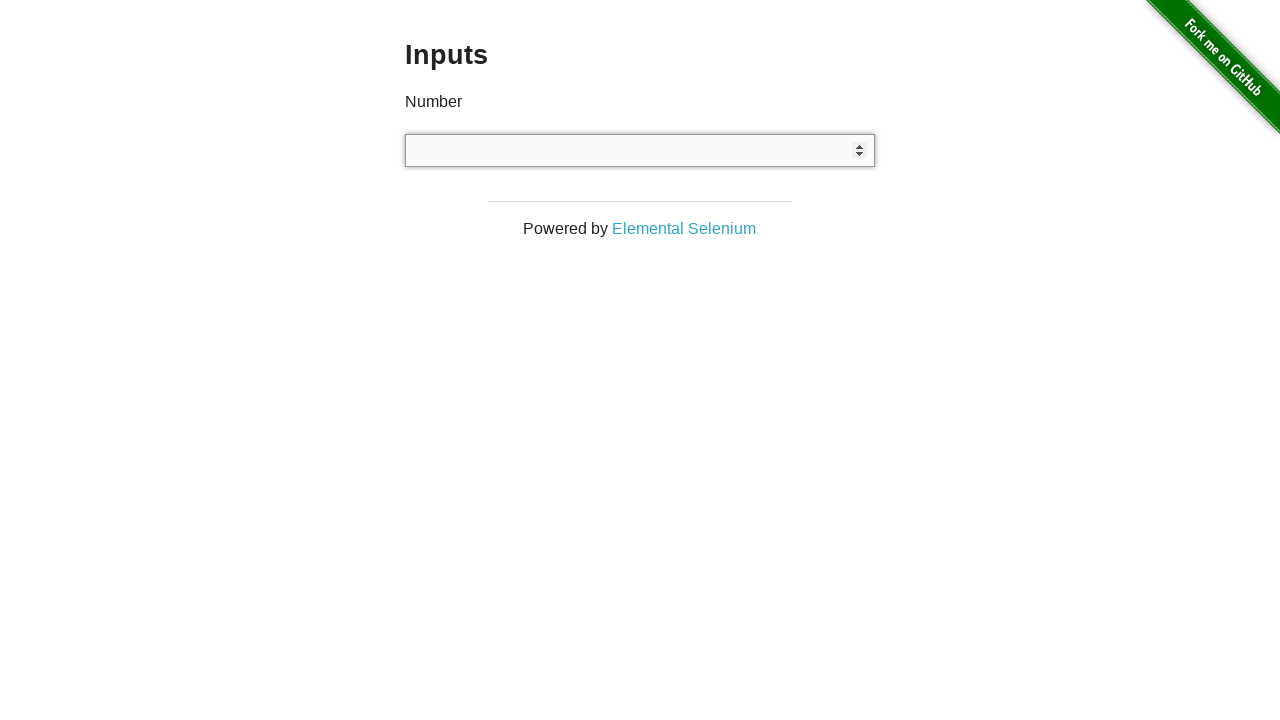

Entered numeric value 999 into input field on input
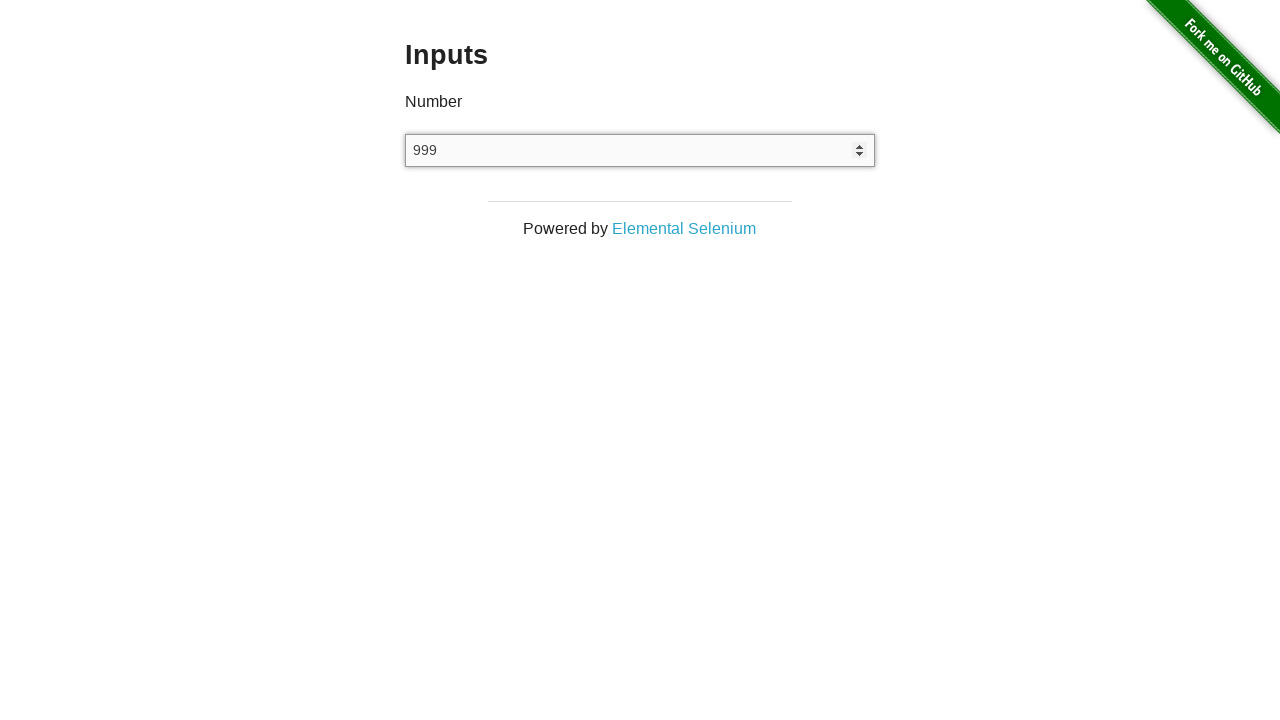

Waited 1 second to observe the final value
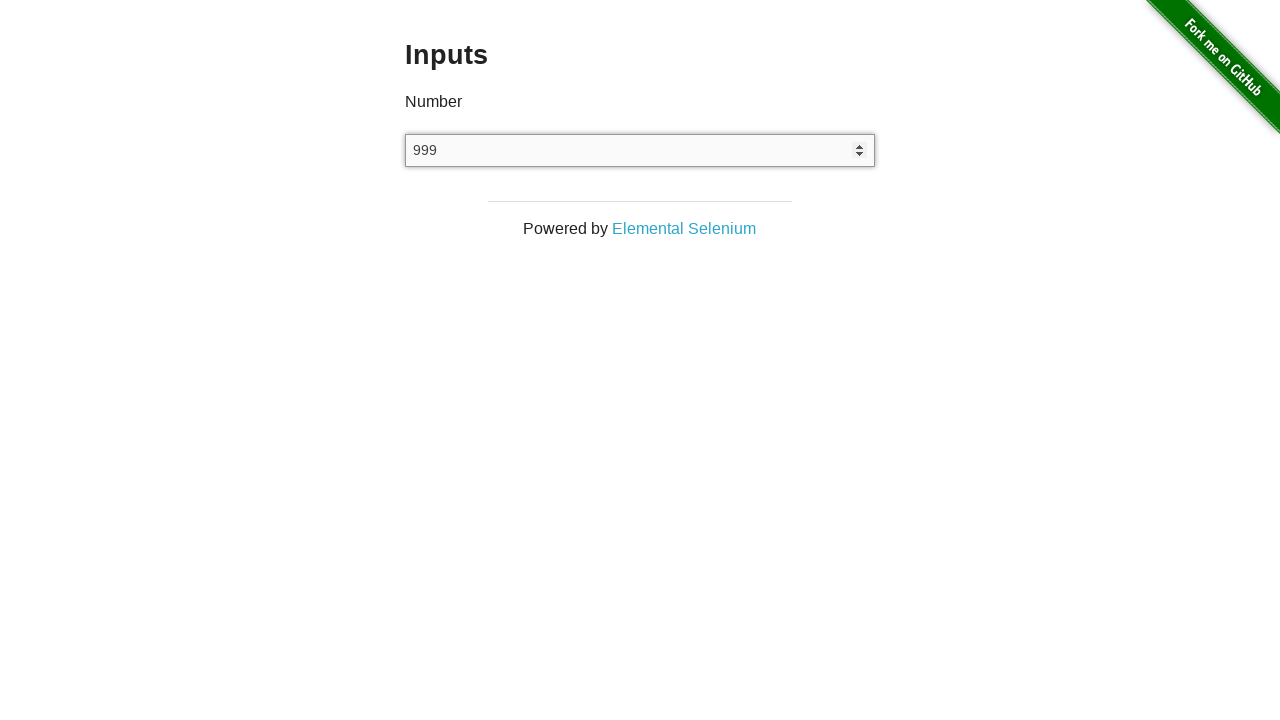

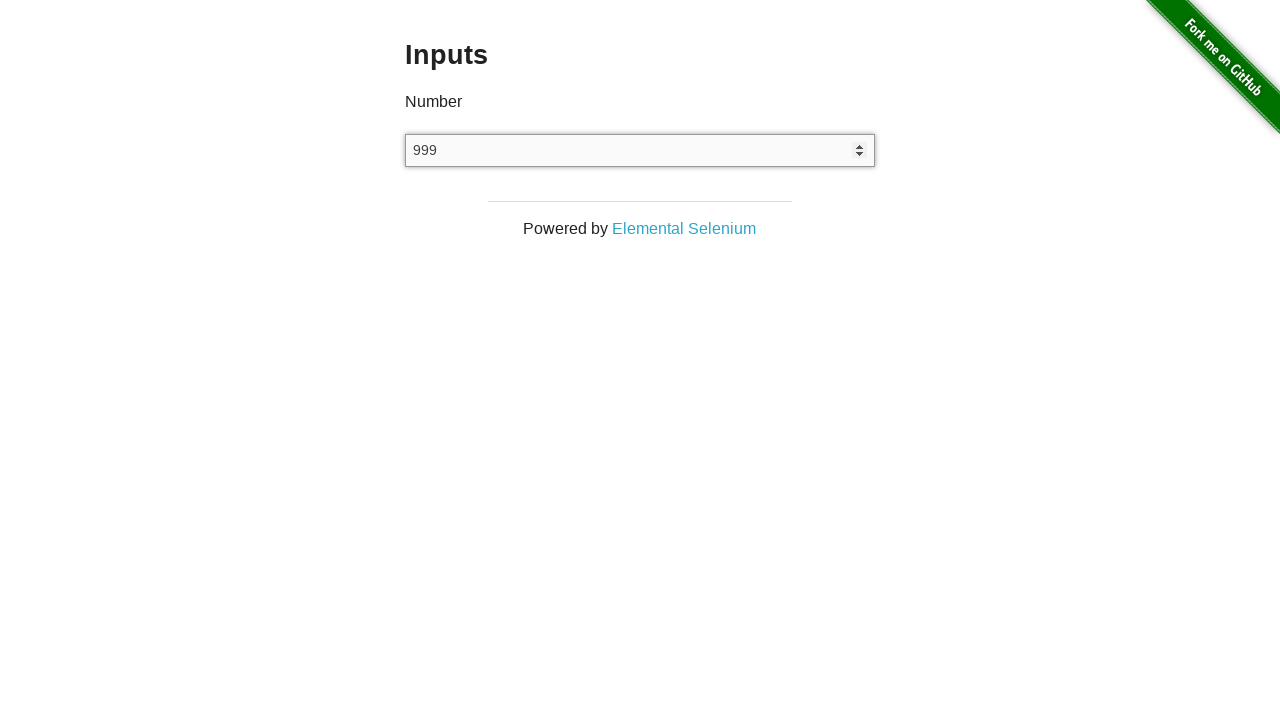